Tests form interaction by selecting a 'Female' radio button and checking a 'Movies' checkbox on a demo registration page.

Starting URL: https://demo.automationtesting.in/Register.html

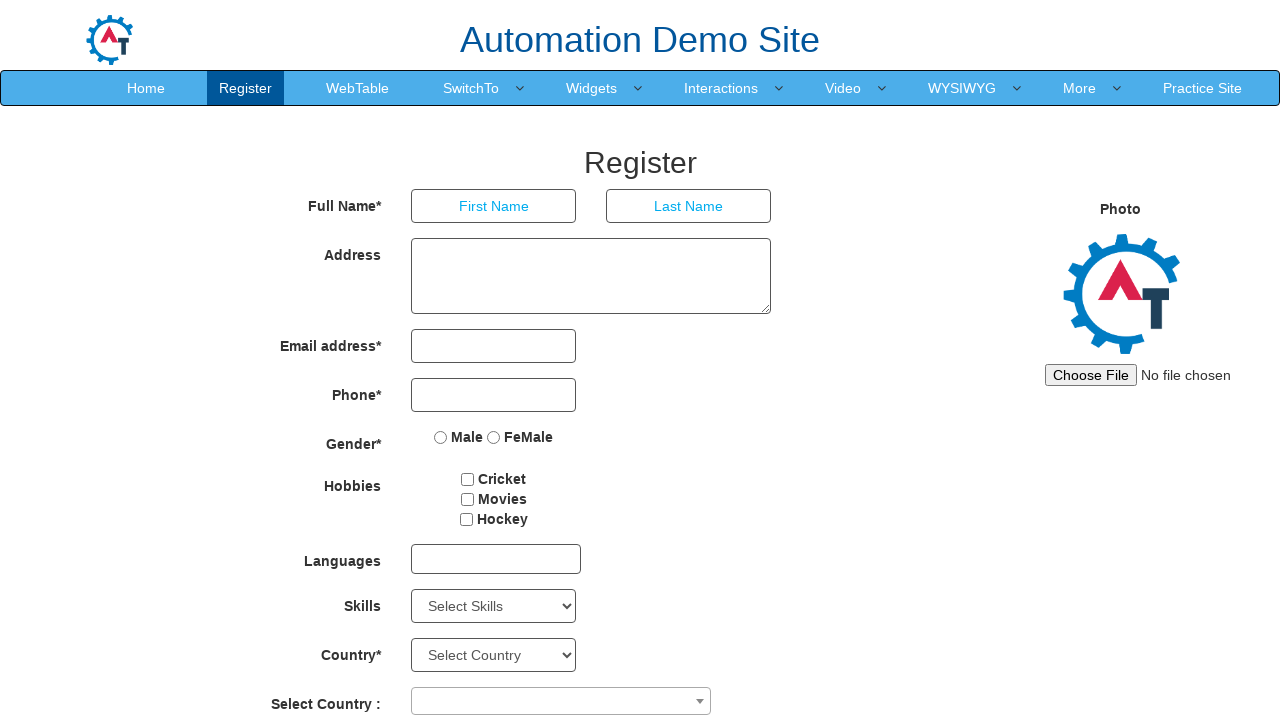

Clicked the 'Female' radio button at (494, 437) on input[type='radio'][name='radiooptions'][value='FeMale']
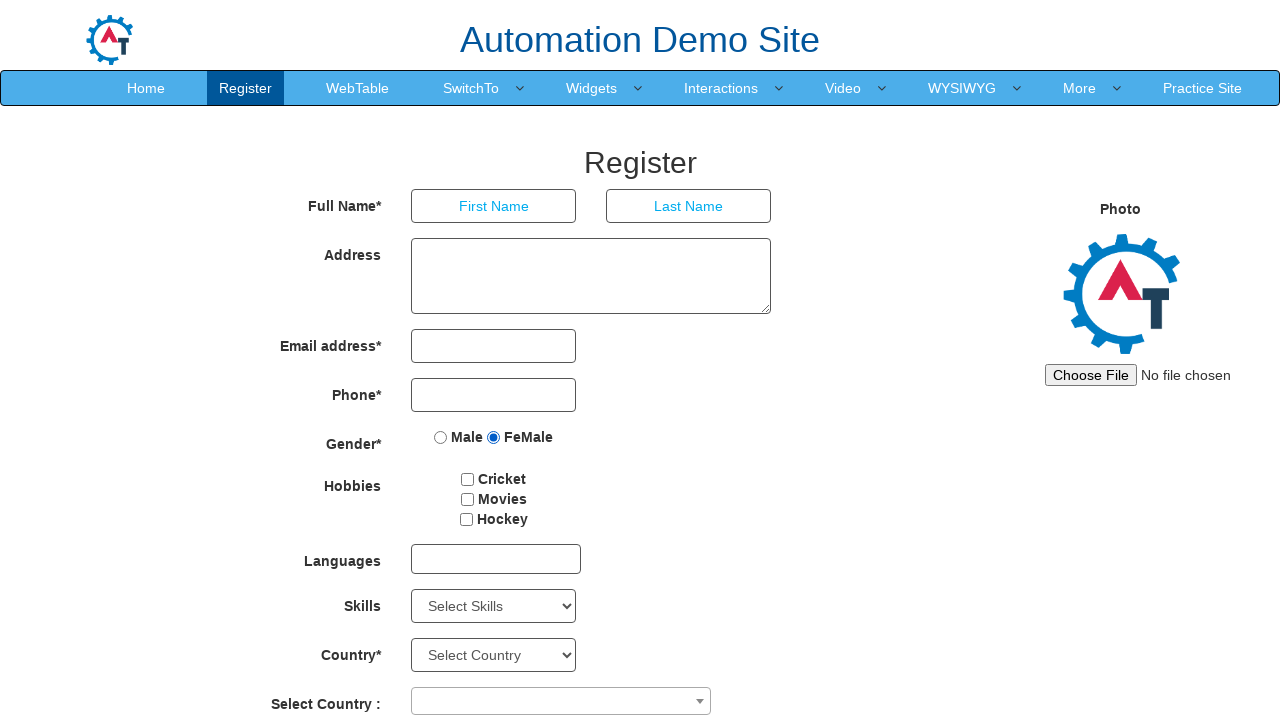

Checked the 'Movies' checkbox at (467, 499) on input[type='checkbox'][value='Movies']
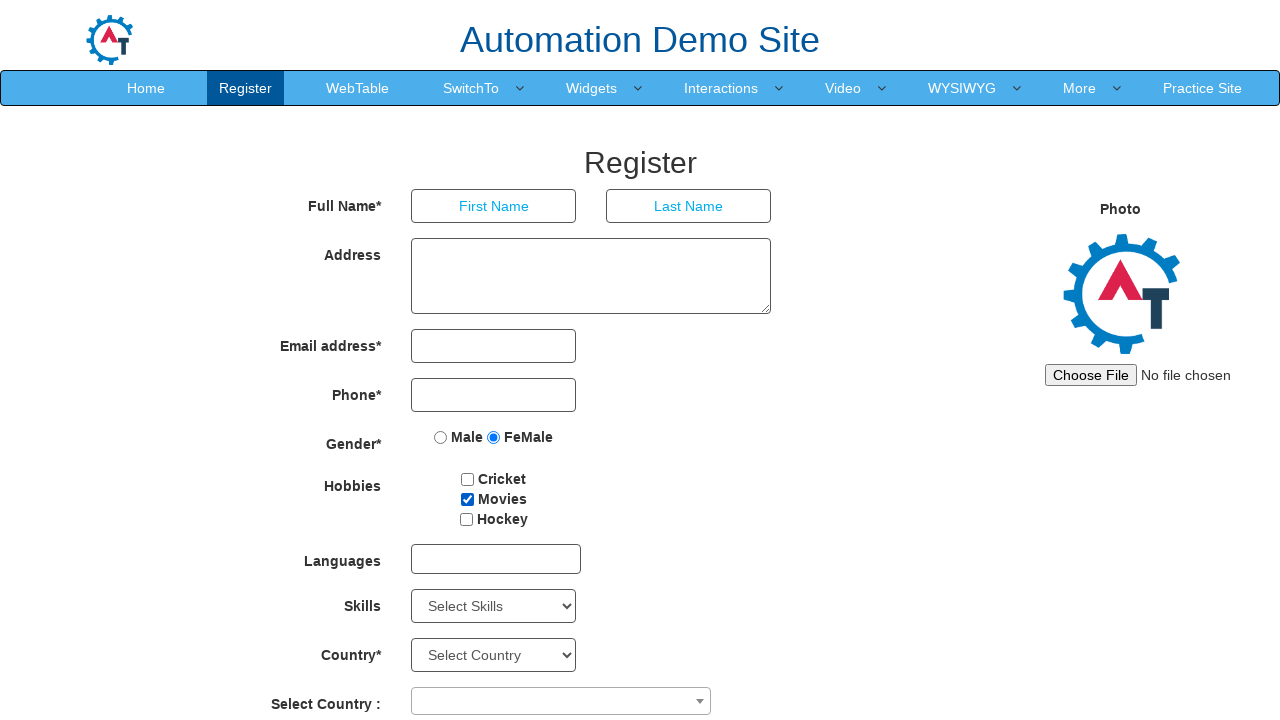

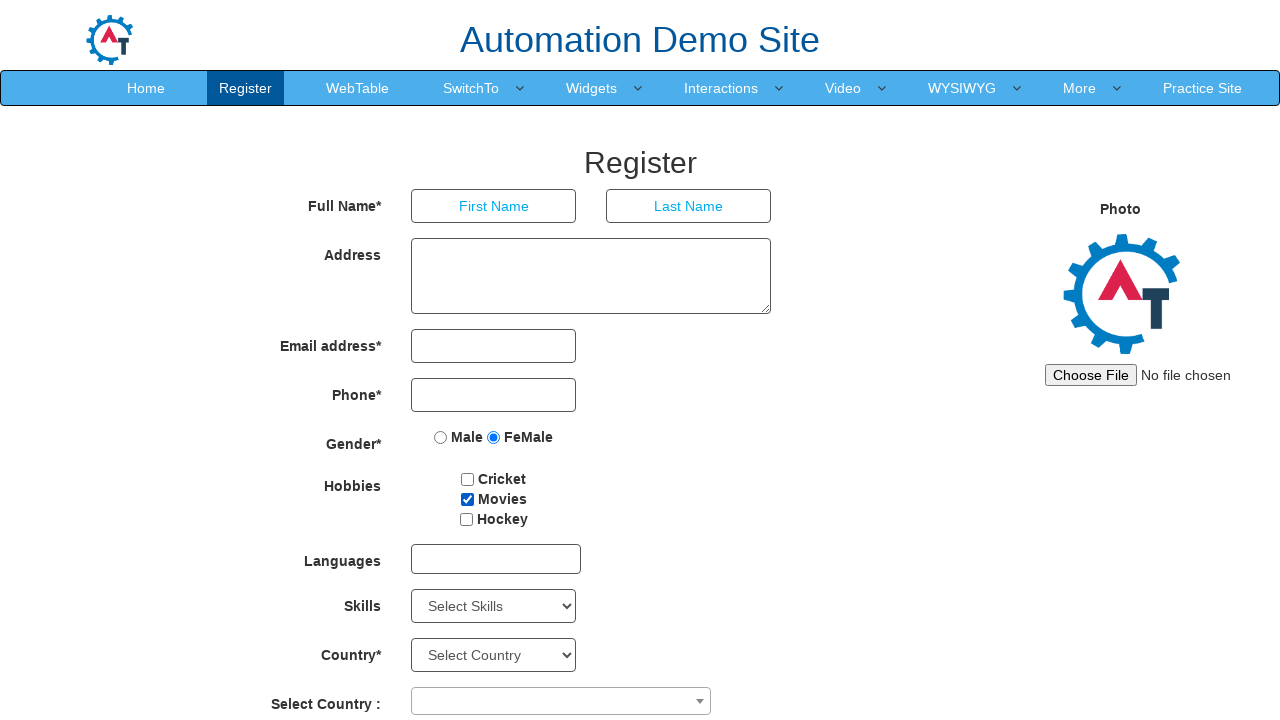